Tests JavaScript scroll functionality by scrolling down 1000 pixels on the Rozetka homepage

Starting URL: https://rozetka.com.ua/

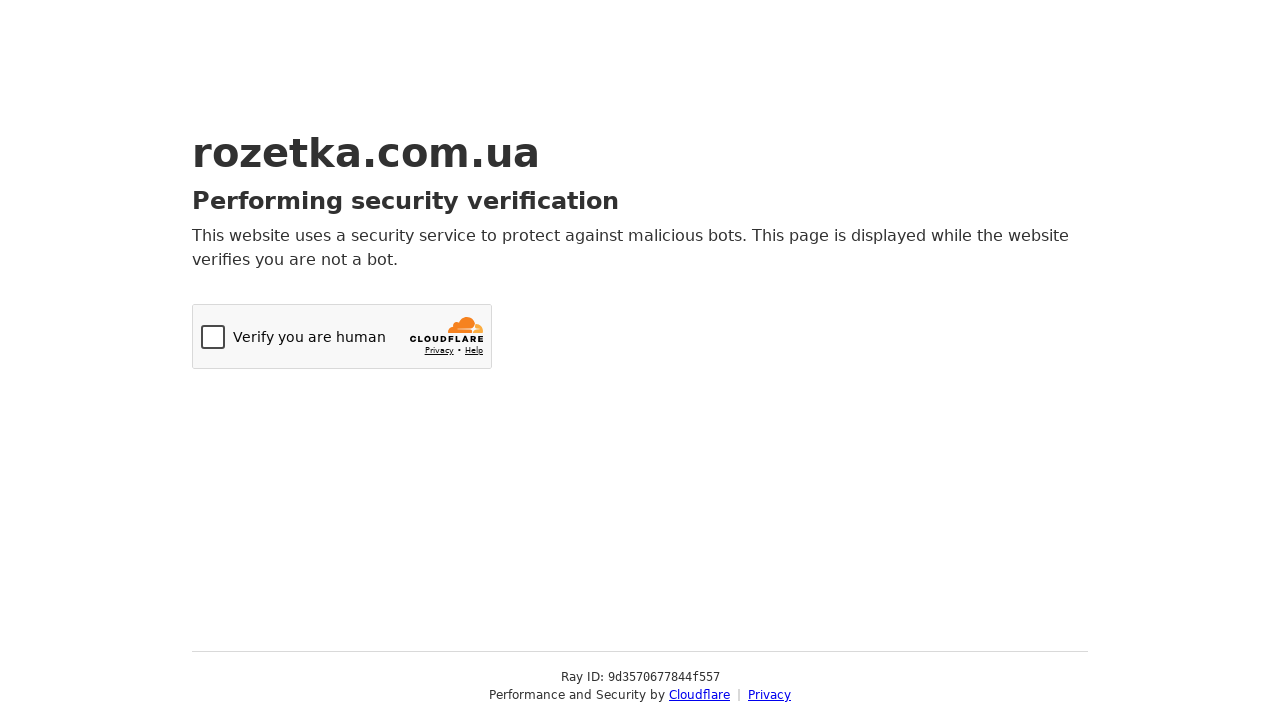

Navigated to Rozetka homepage
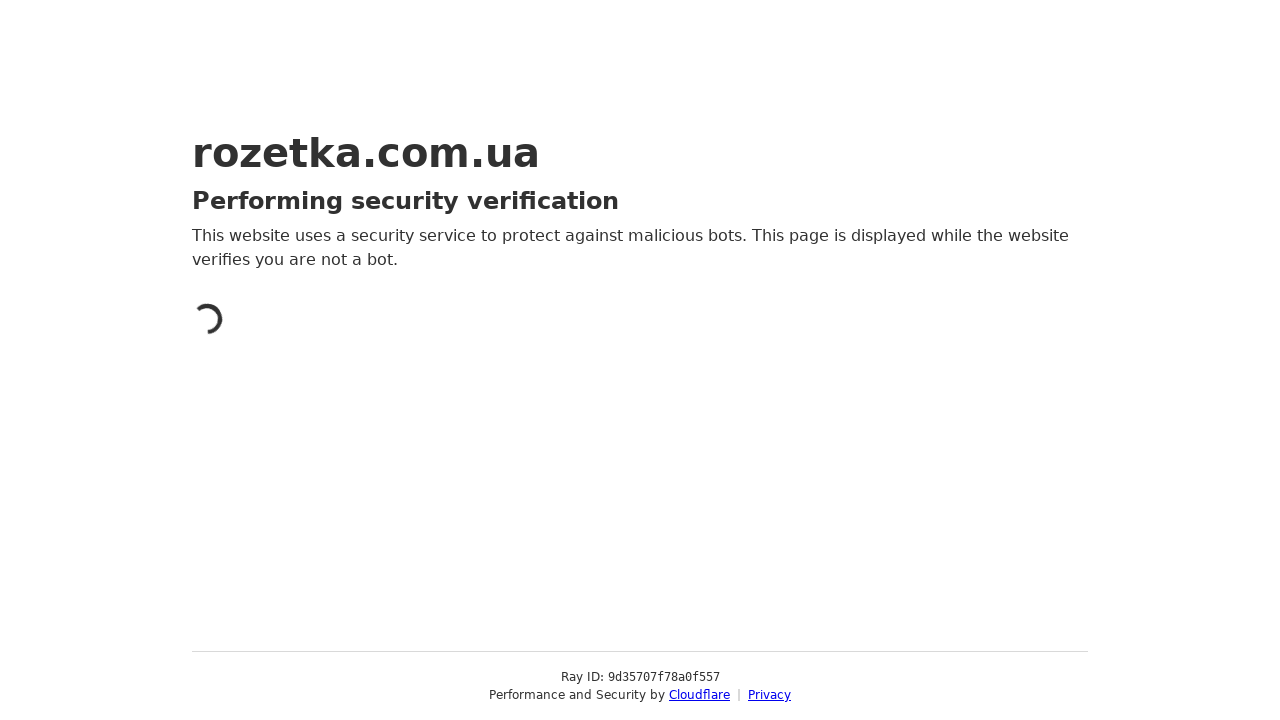

Scrolled down 1000 pixels using JavaScript
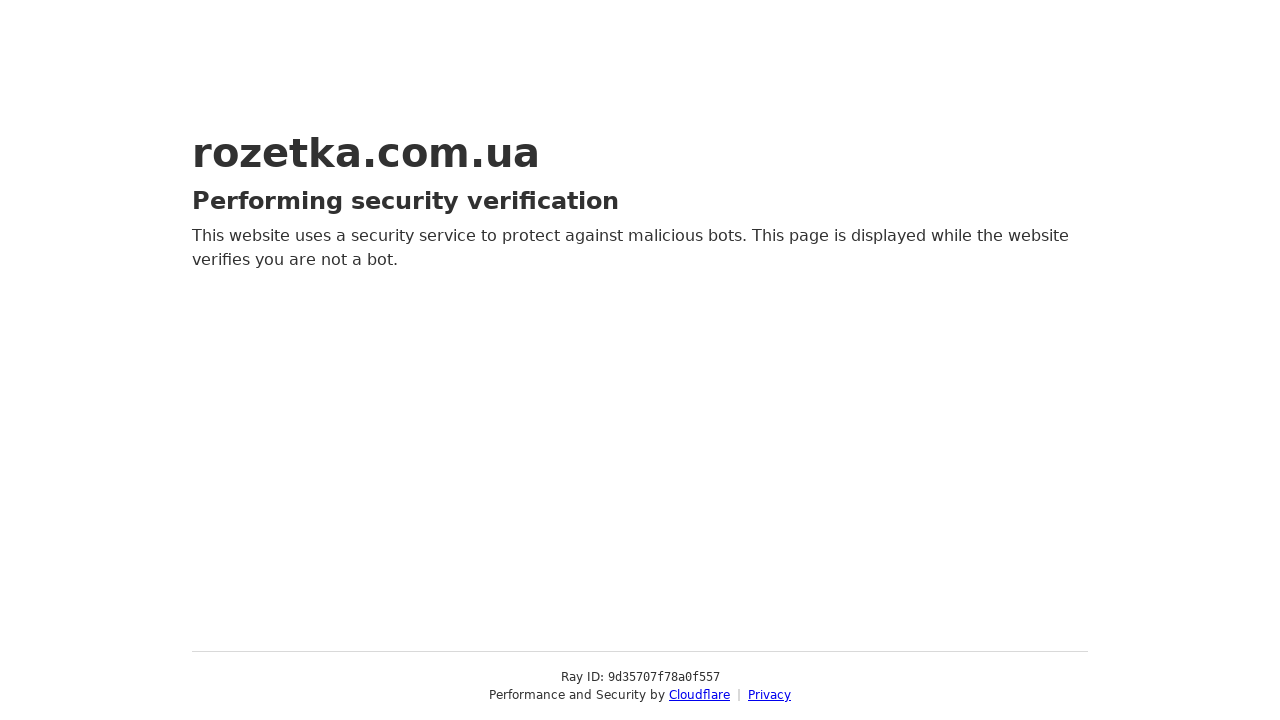

Waited 1000ms for scroll animation to complete
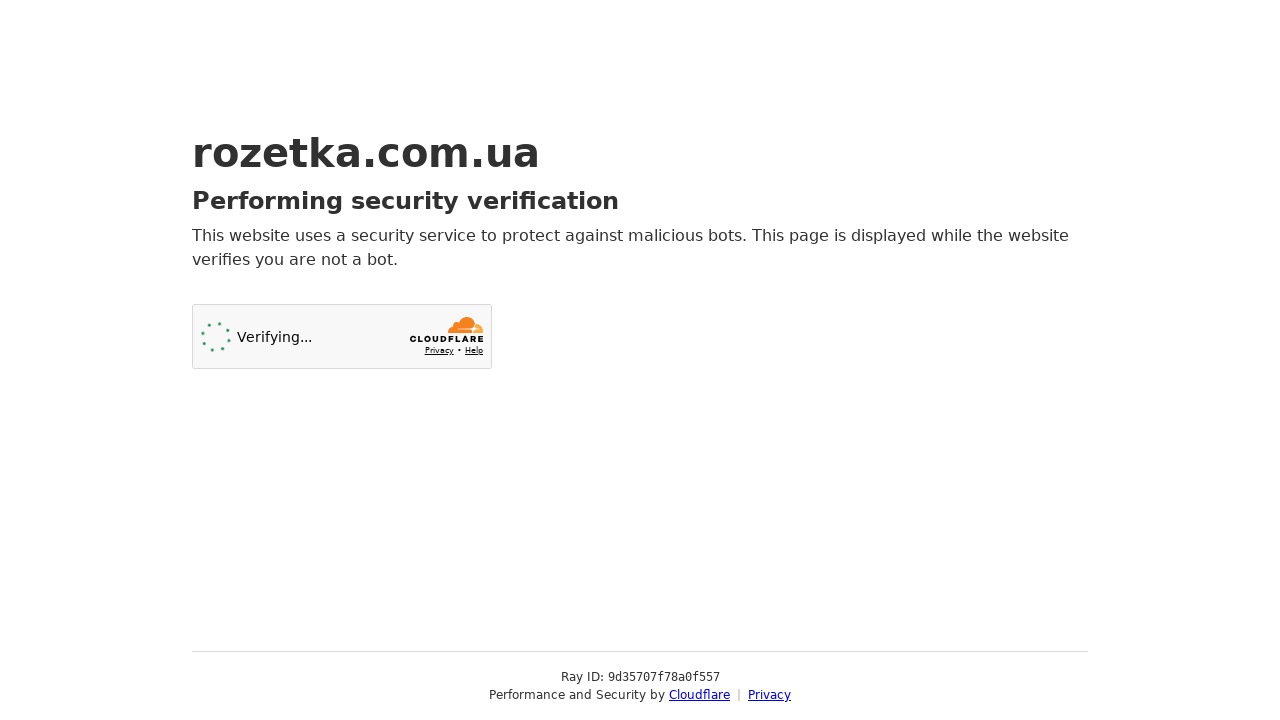

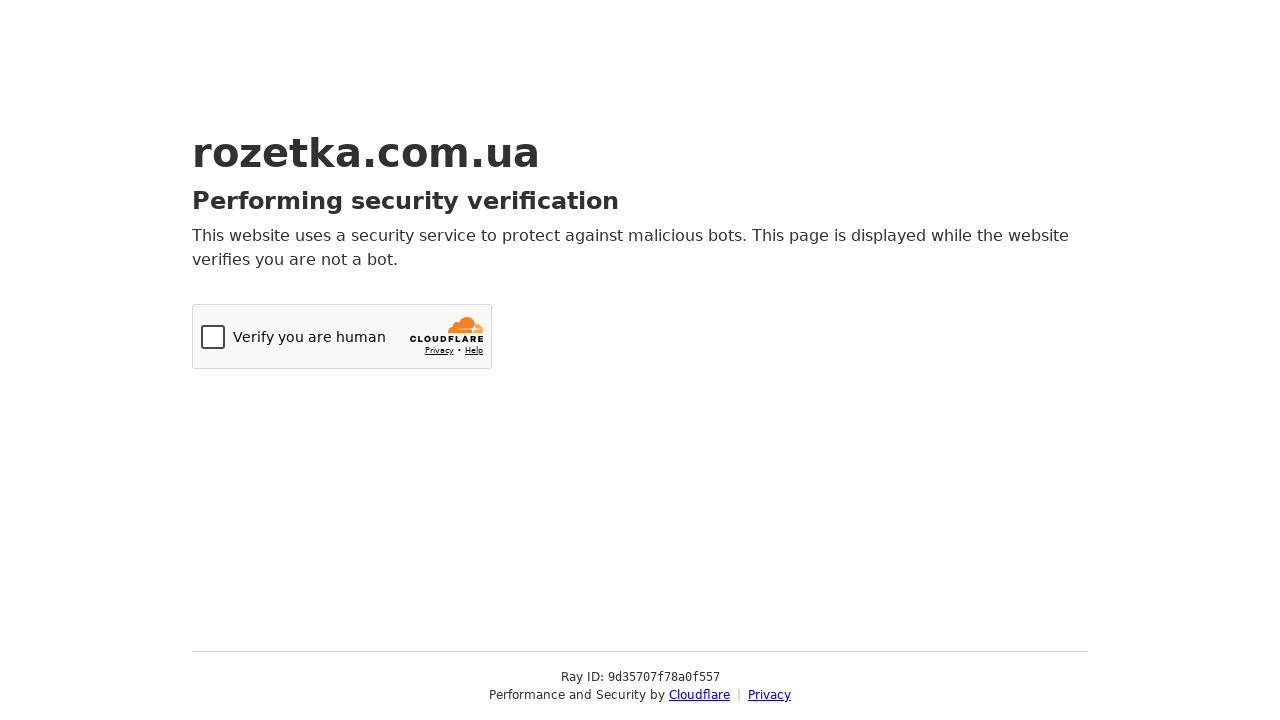